Tests the commit creation functionality on Cake Server by clicking the new commit button, filling in a message and note, saving, and verifying the commit appears in the list.

Starting URL: https://chinhung.github.io/cakeserver/

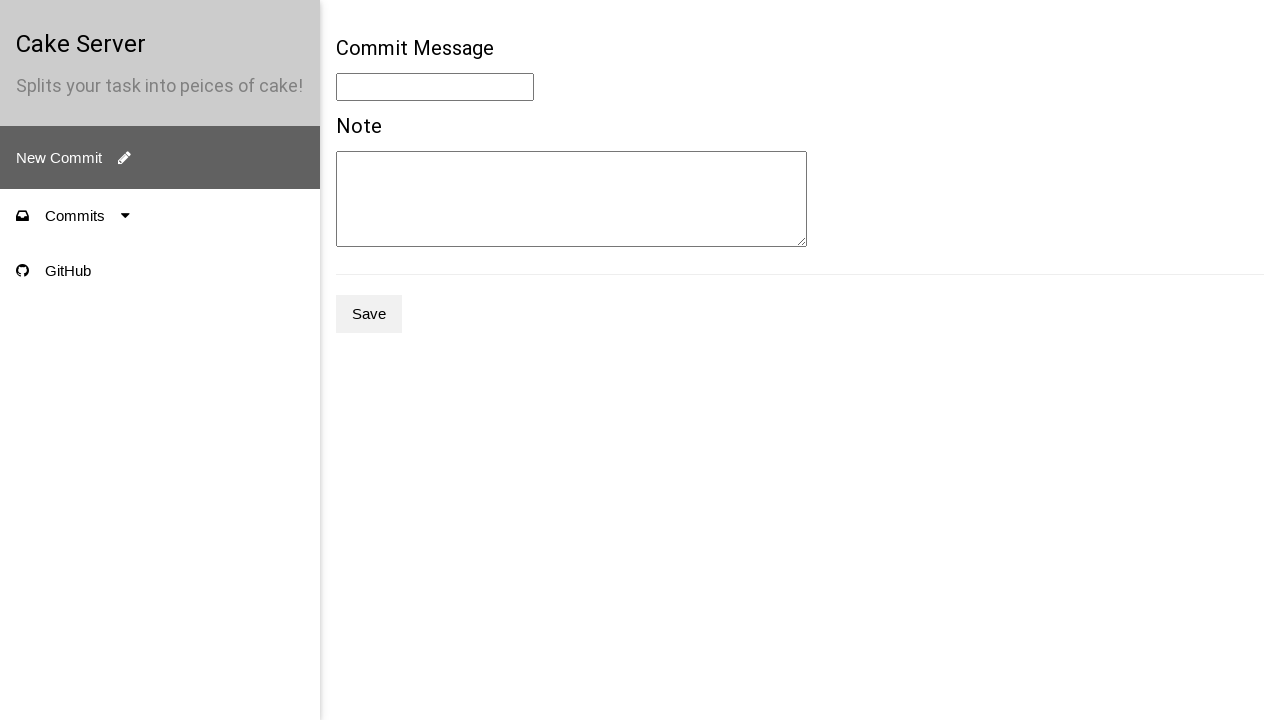

Clicked the new commit button at (160, 158) on .e2e-new-commit
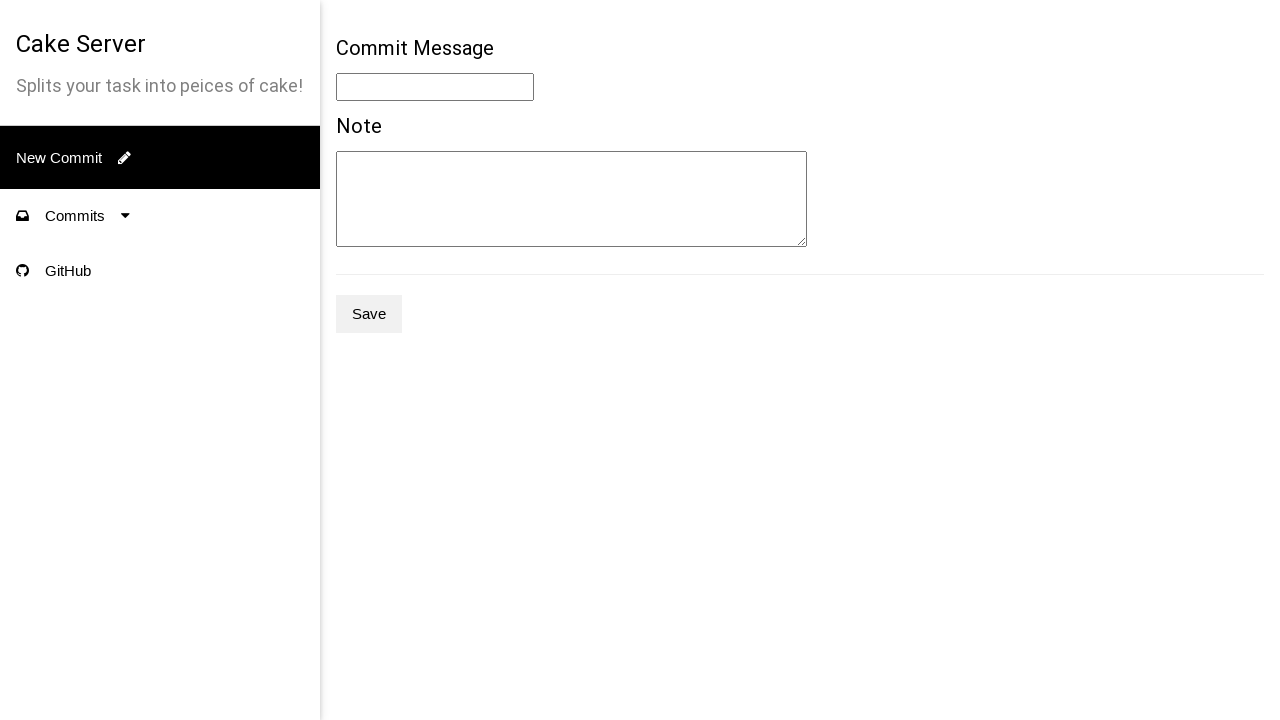

Filled in the commit message field with 'Test Commit Message' on .e2e-message
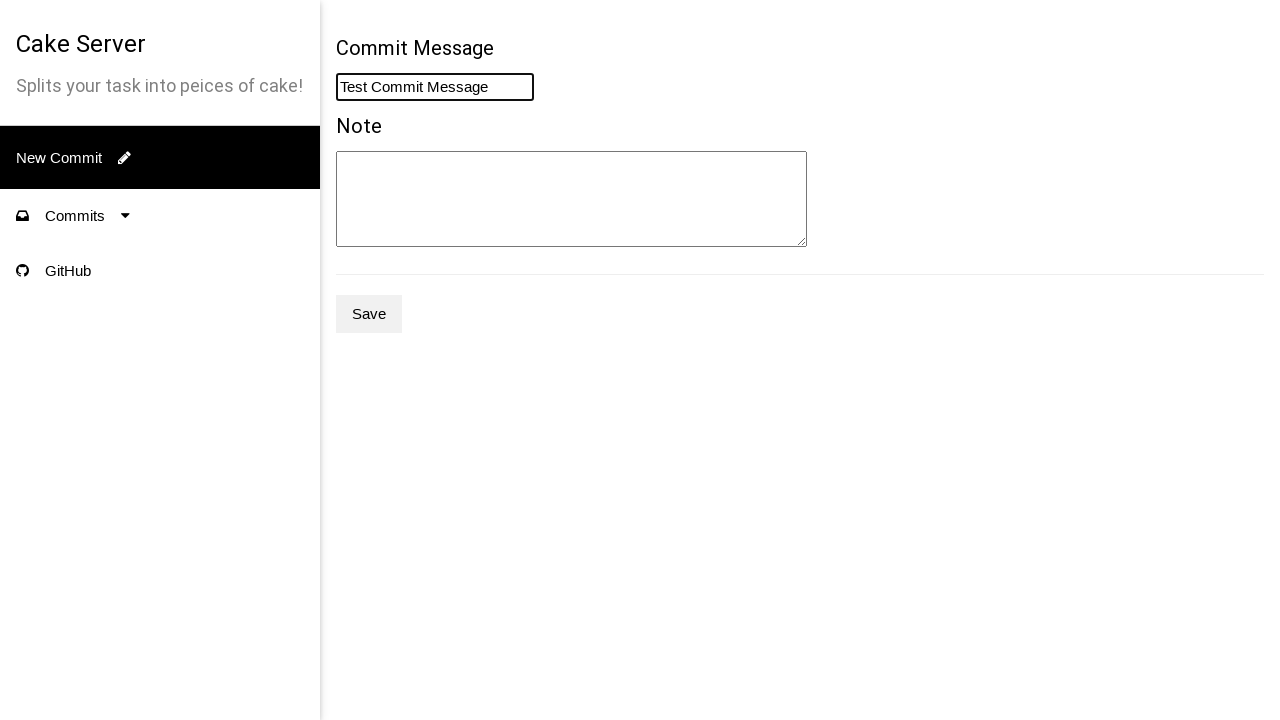

Filled in the note field with 'This is a test note for the commit' on .e2e-note
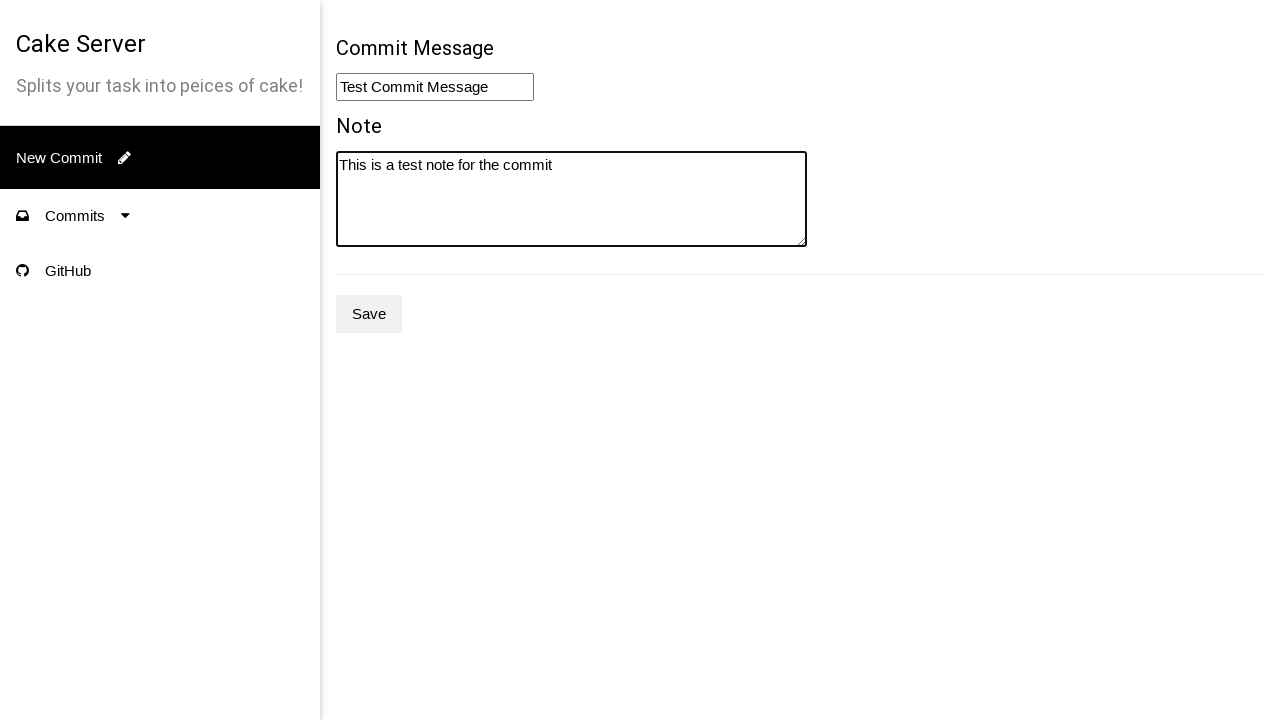

Clicked the save button to create the commit at (369, 314) on .e2e-save
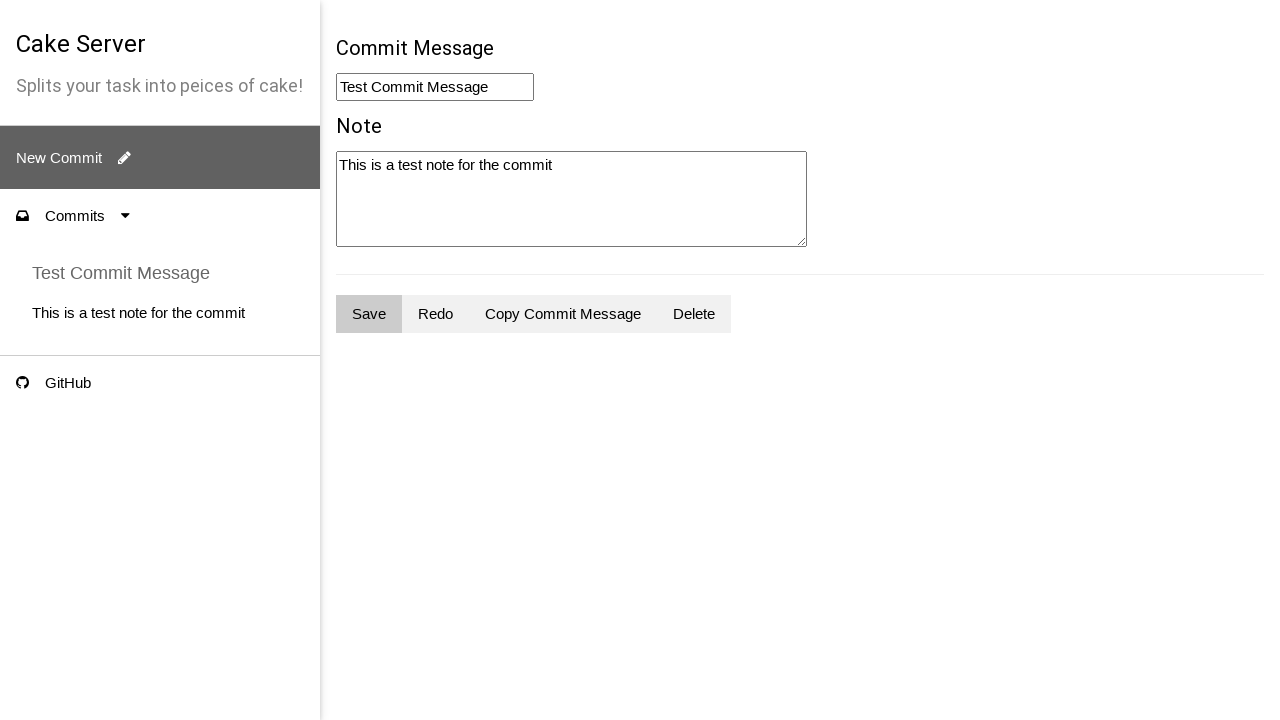

Verified the commit message appeared in the commit list
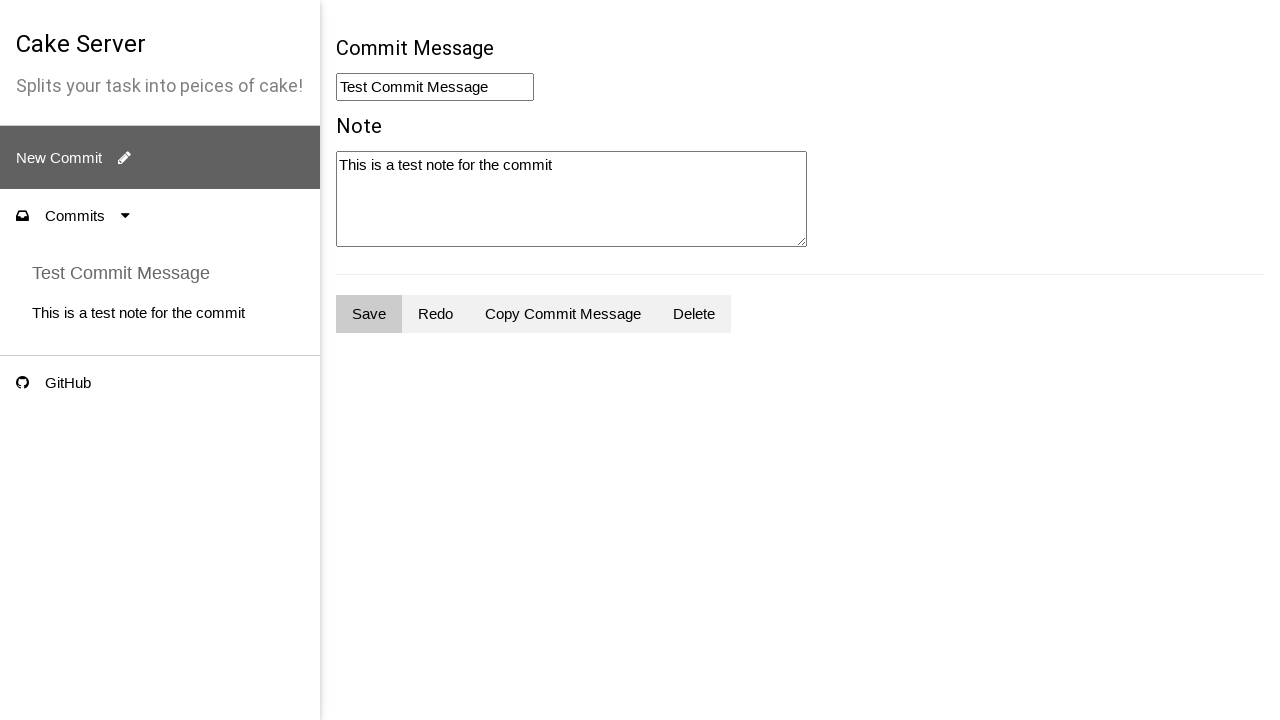

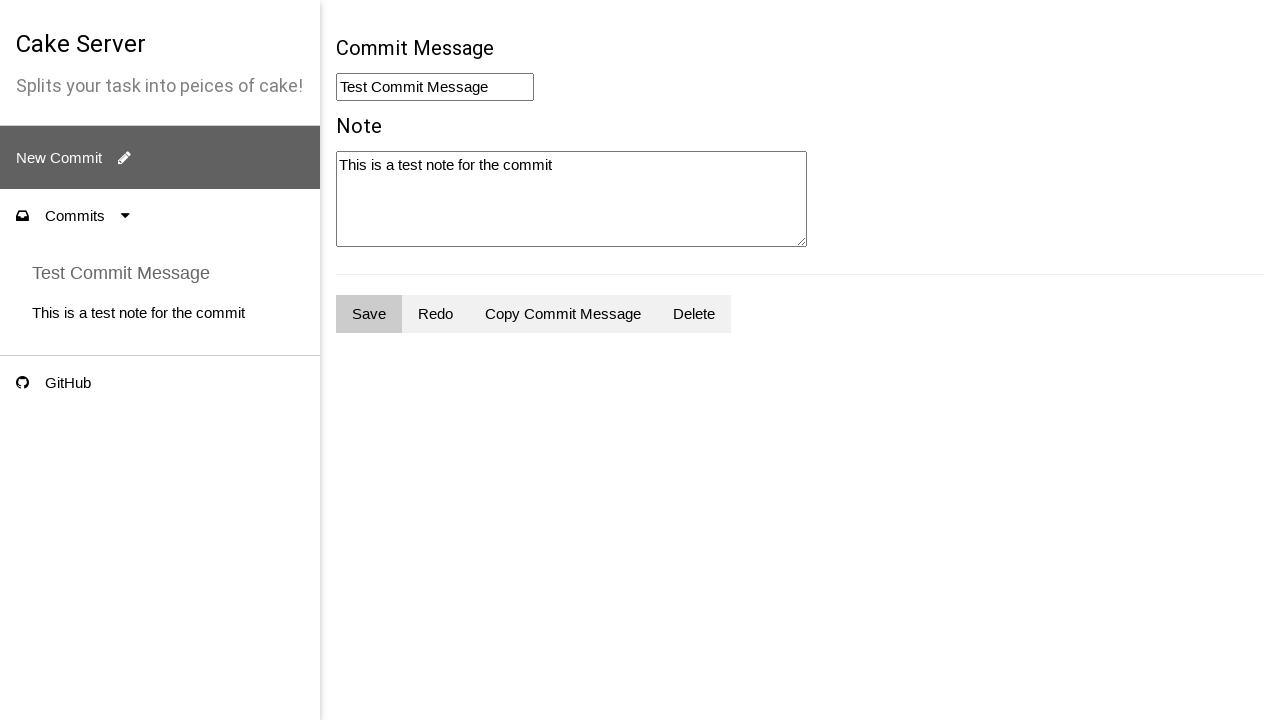